Navigates to a demo page, clicks on a link in the content area, and verifies the post header is displayed

Starting URL: https://code-gym.github.io/spider_demo/

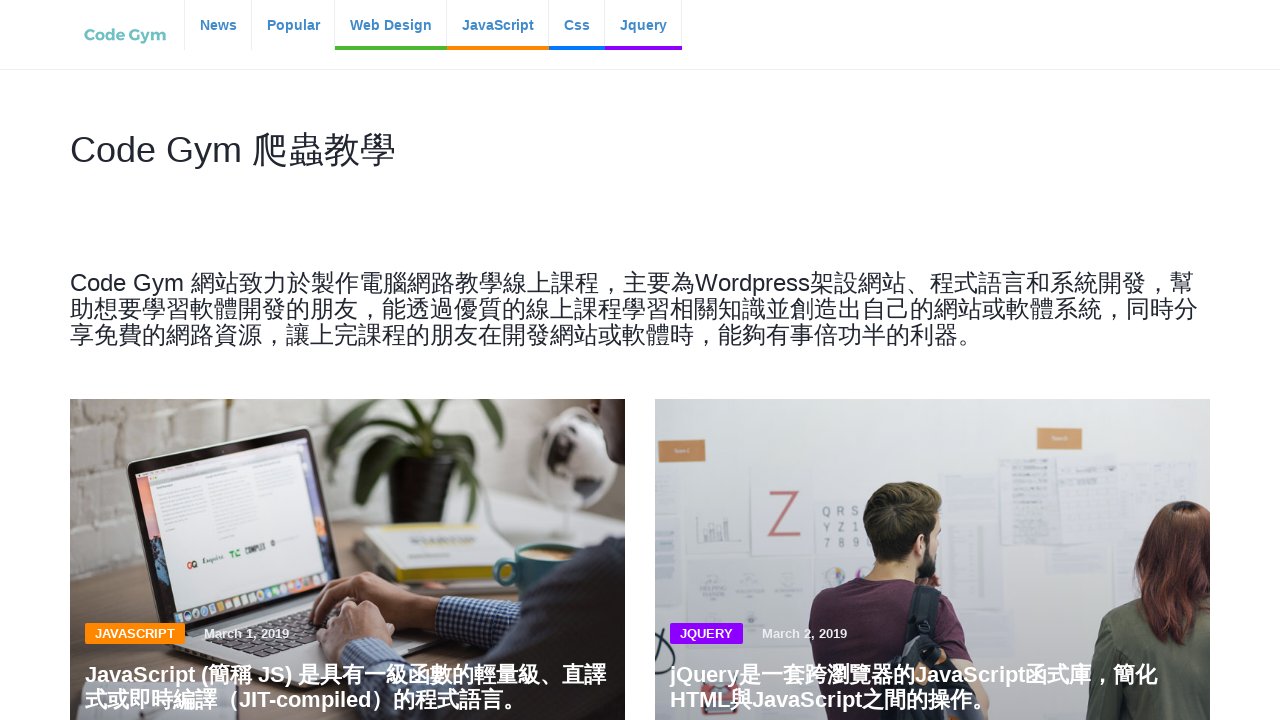

Clicked on the first article link in the content area at (346, 675) on xpath=/html/body/div[2]/div/div[1]/div[1]/div/div/h3/a
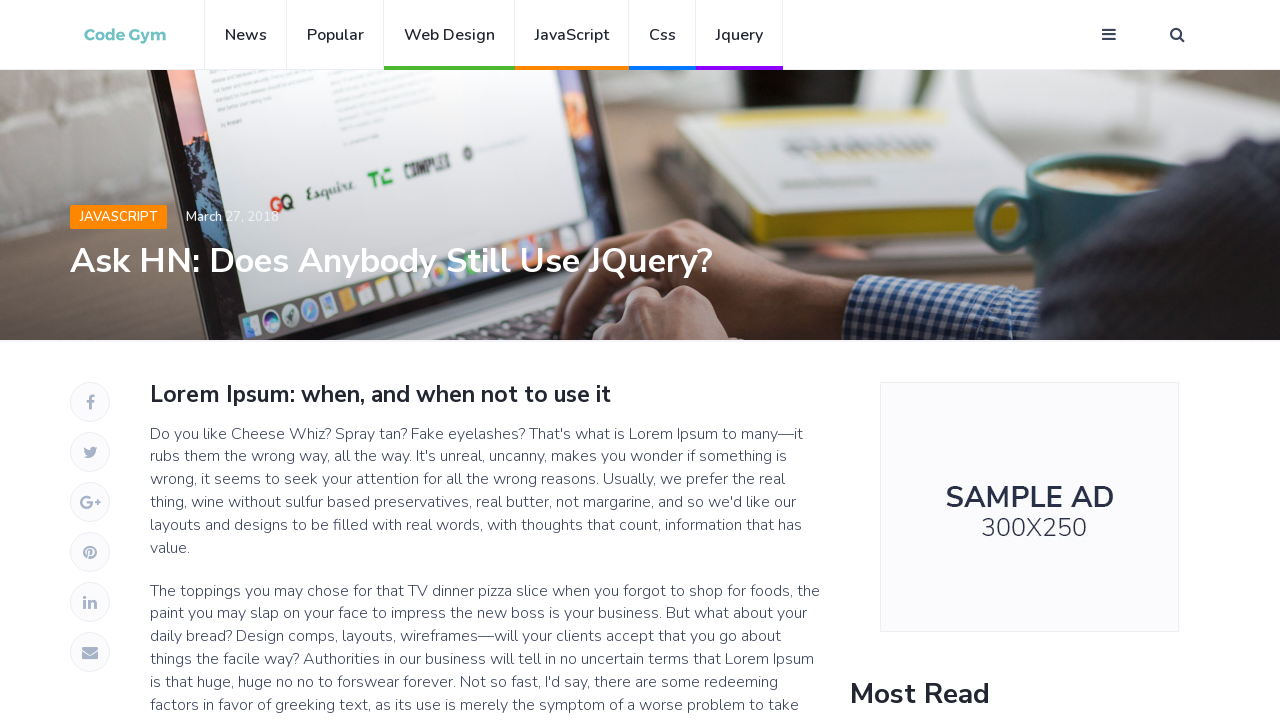

Post header is now visible
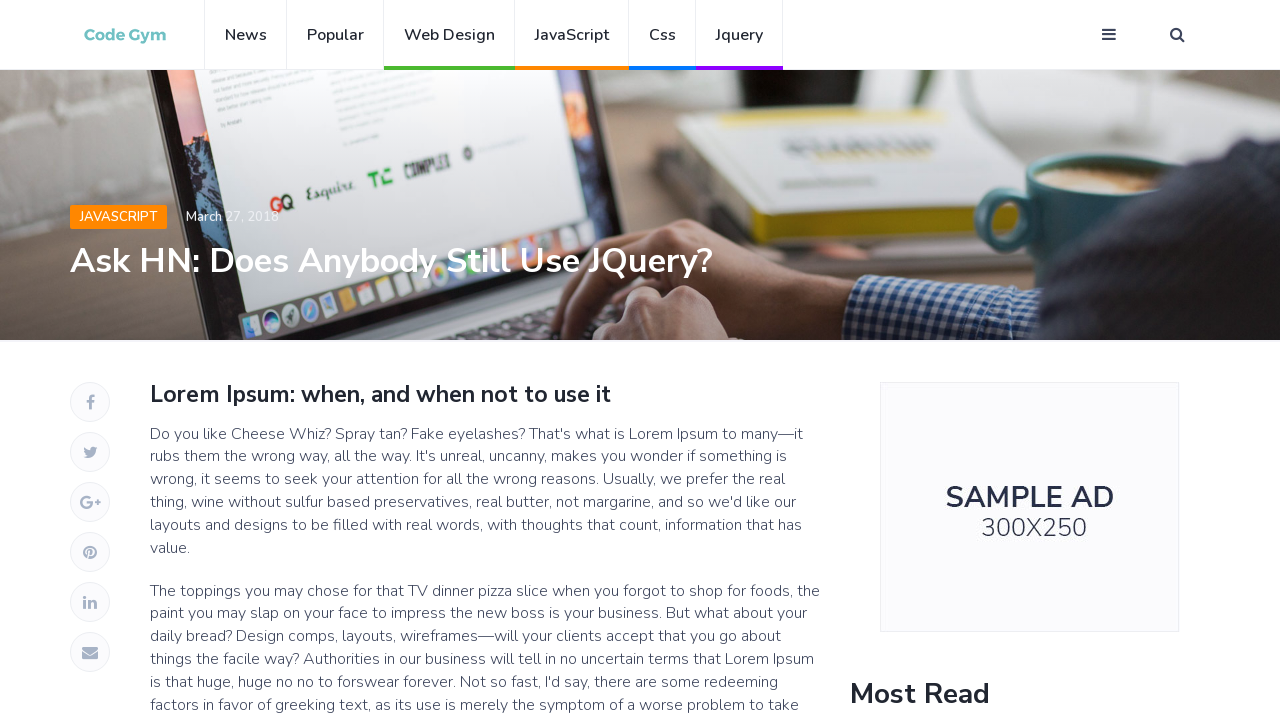

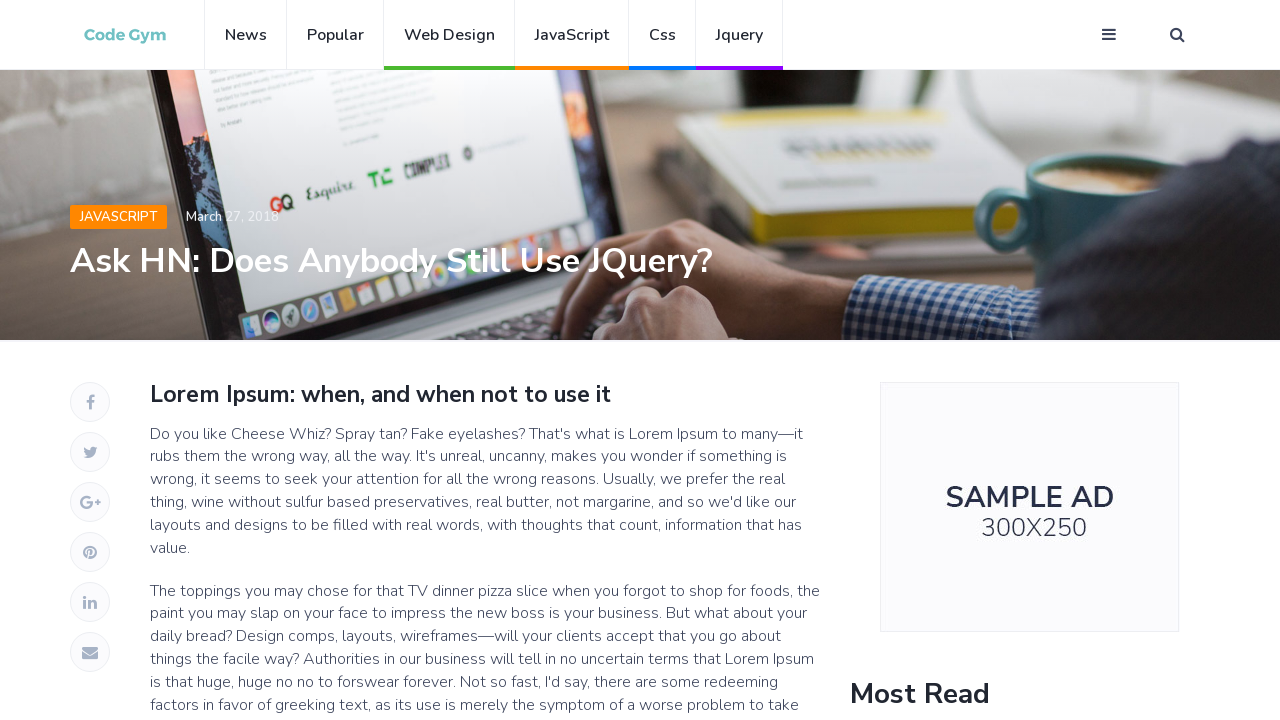